Tests that entering paste details (content and title) on Pastebin correctly populates the form fields

Starting URL: https://pastebin.com

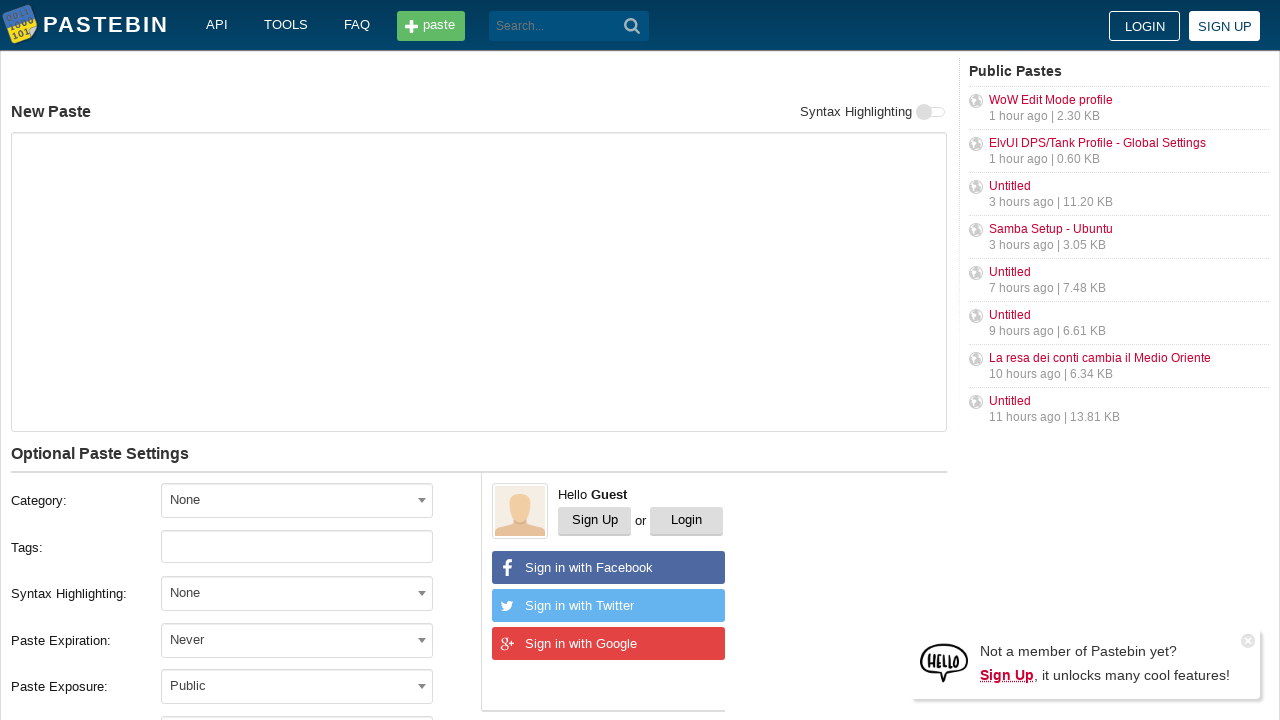

Filled paste content field with 'Hello from WebDriver' on #postform-text
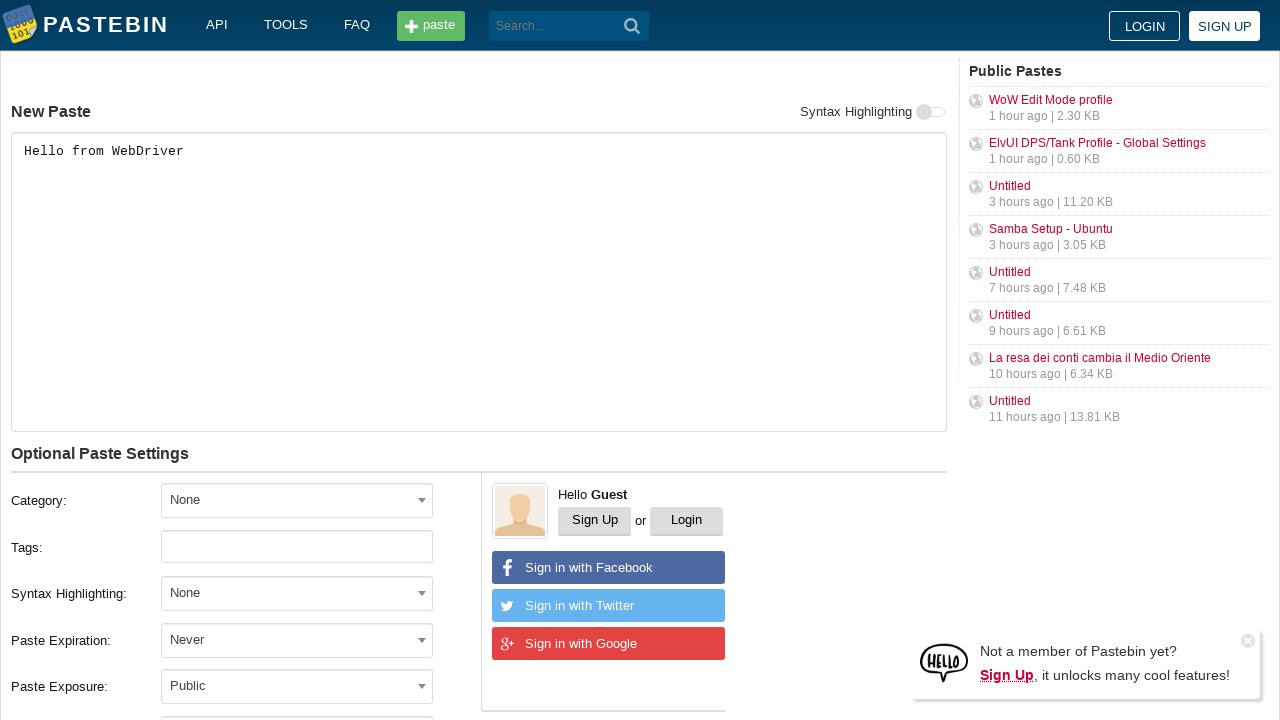

Filled paste title field with 'helloweb' on #postform-name
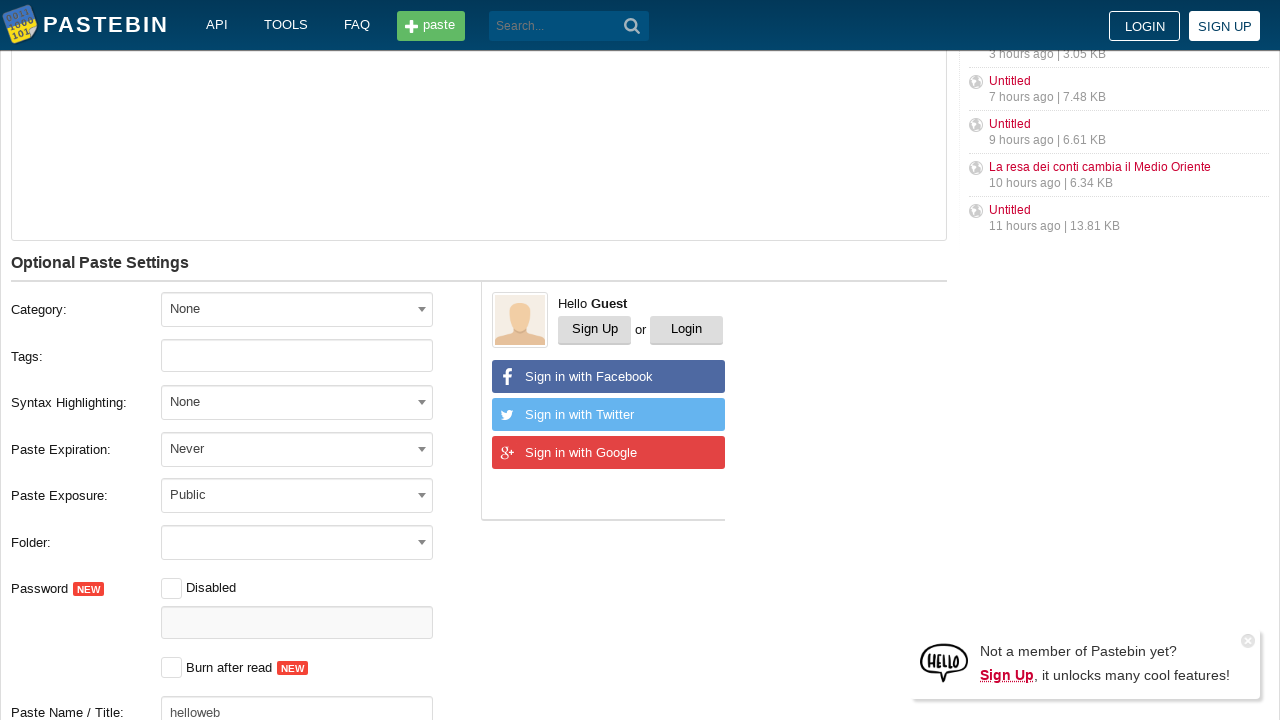

Waited for paste title field to be present
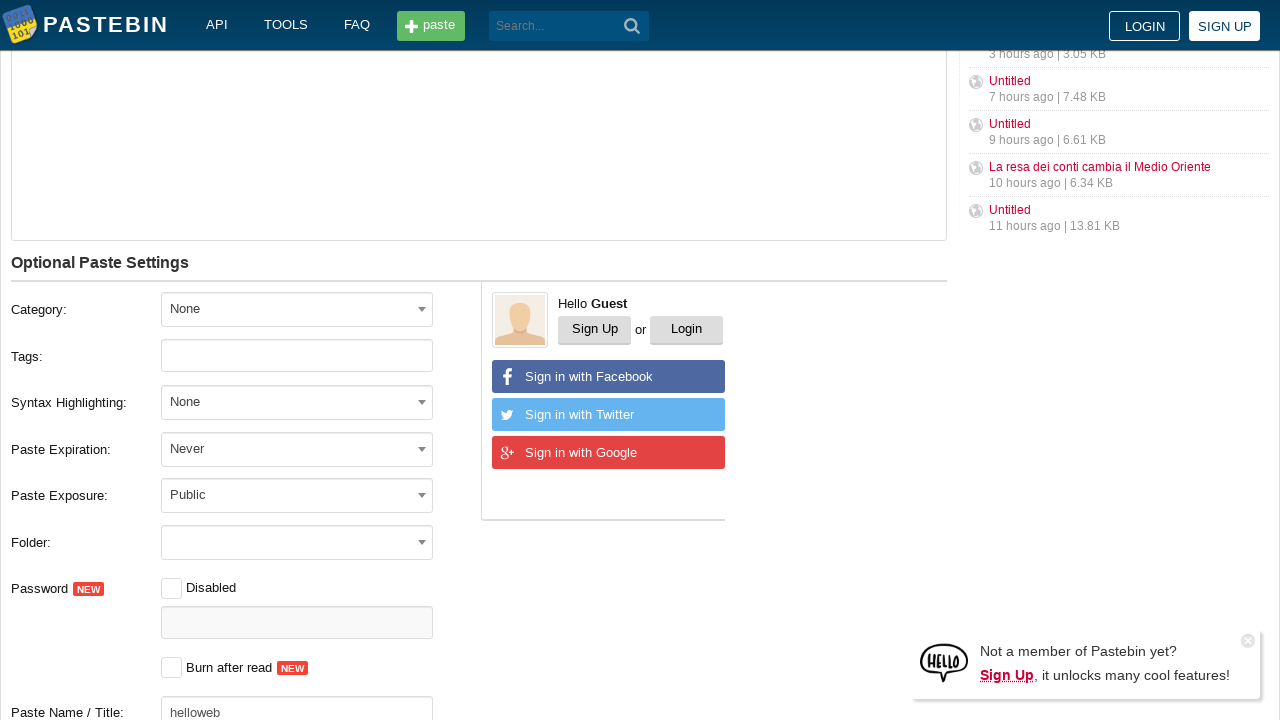

Waited for paste content field to be present
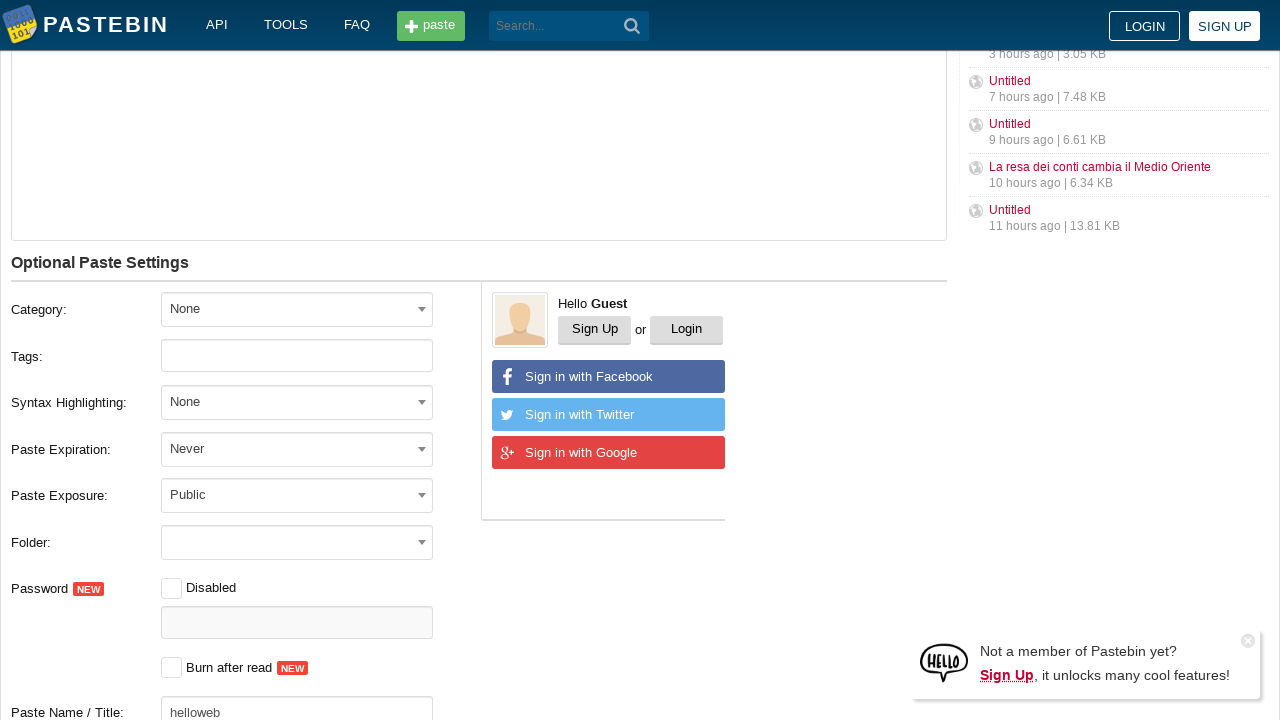

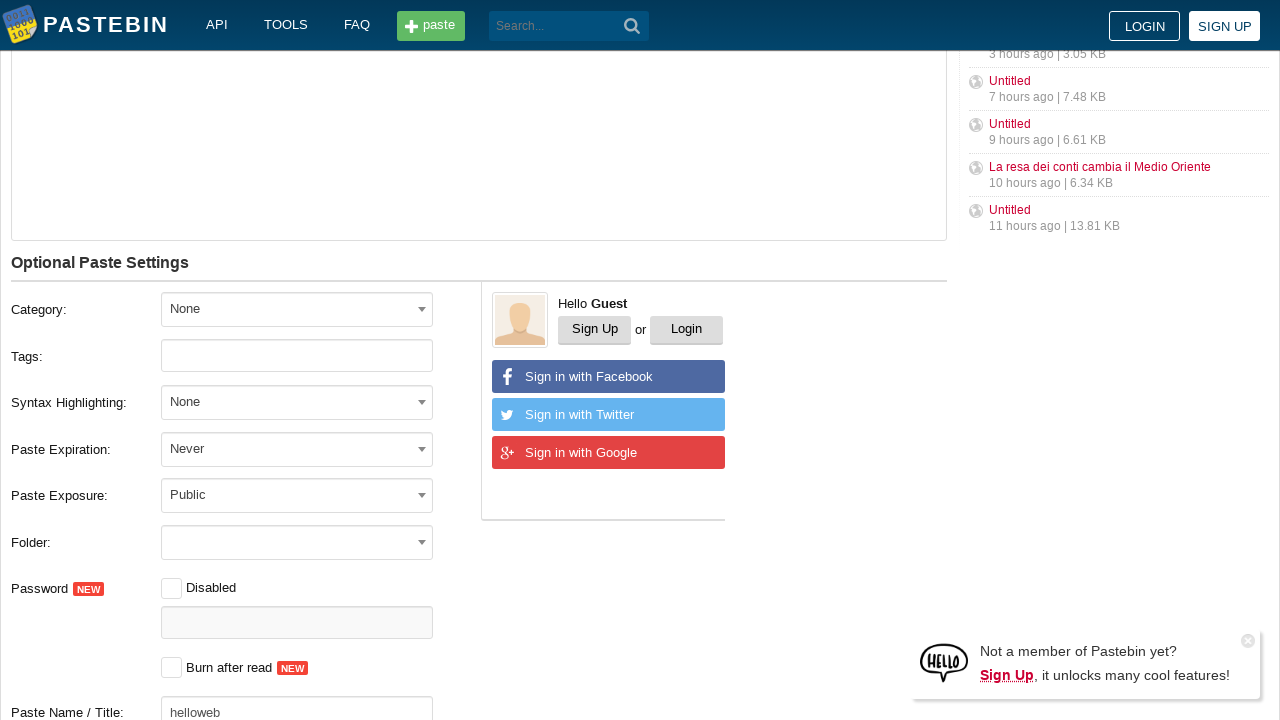